Tests checkbox functionality by ensuring both checkboxes on the page are selected, clicking them if they are not already checked

Starting URL: https://the-internet.herokuapp.com/checkboxes

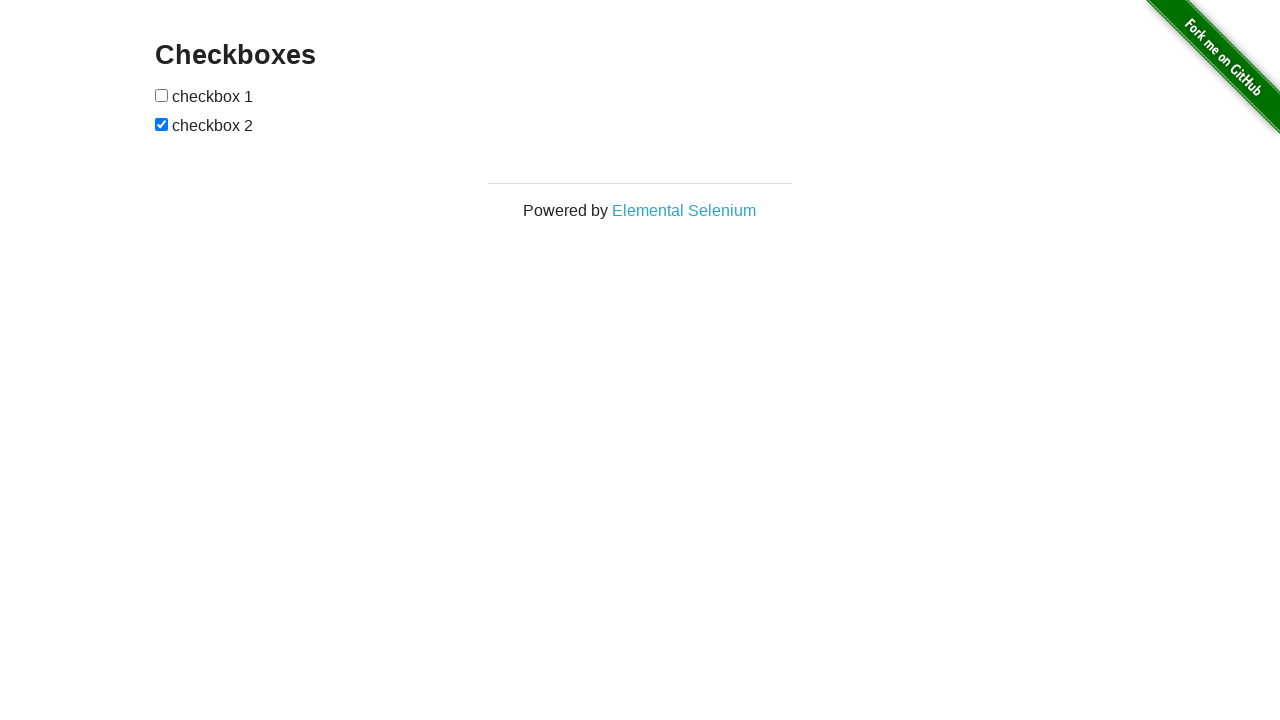

Waited for checkboxes to be visible on the page
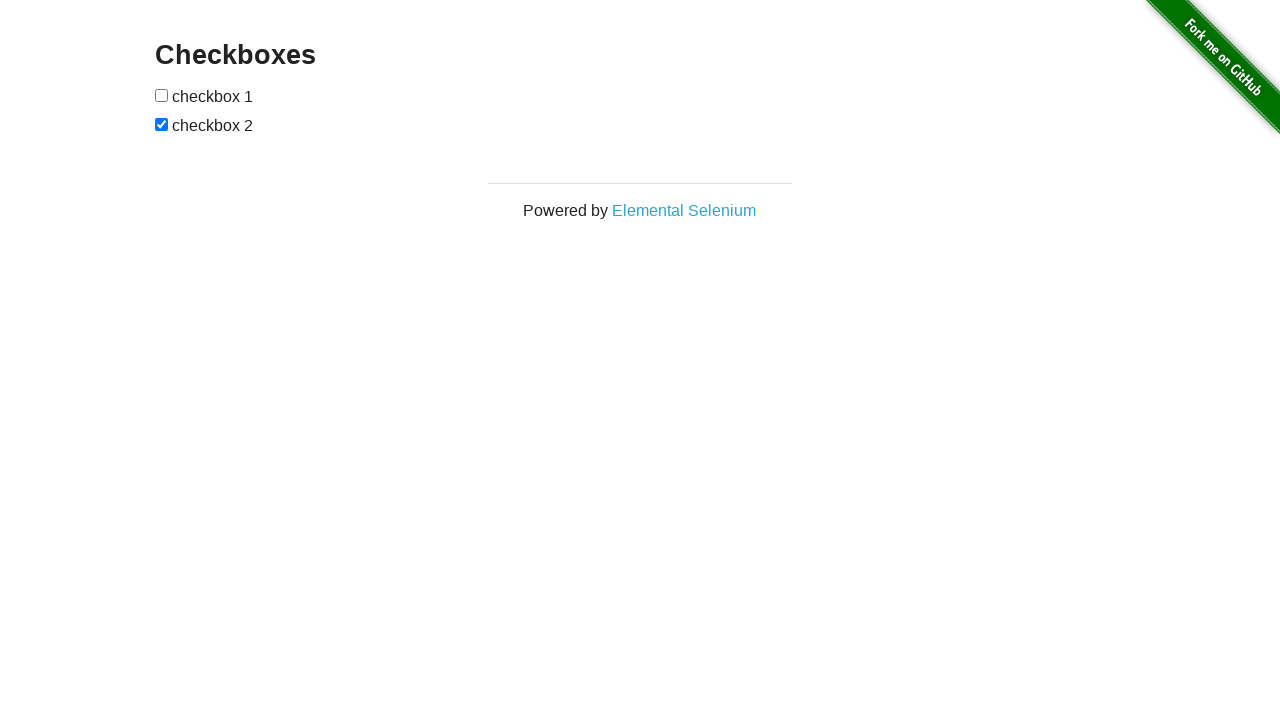

Located first checkbox element
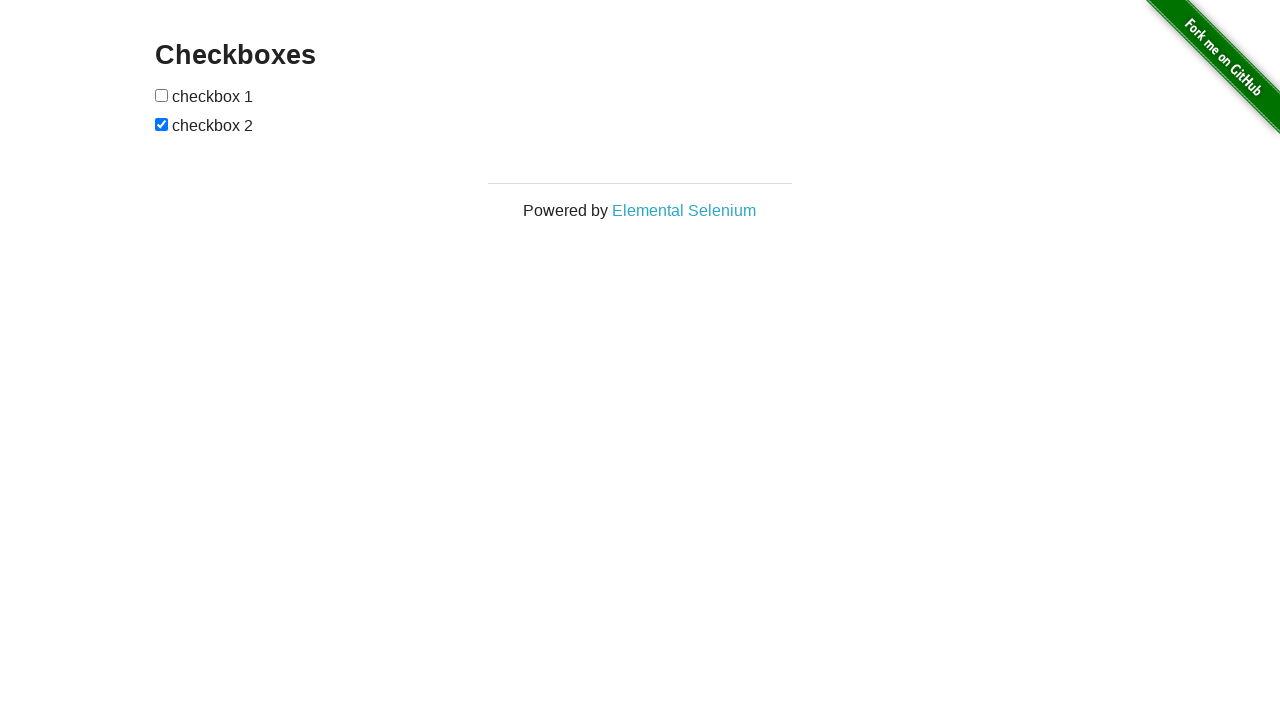

Located second checkbox element
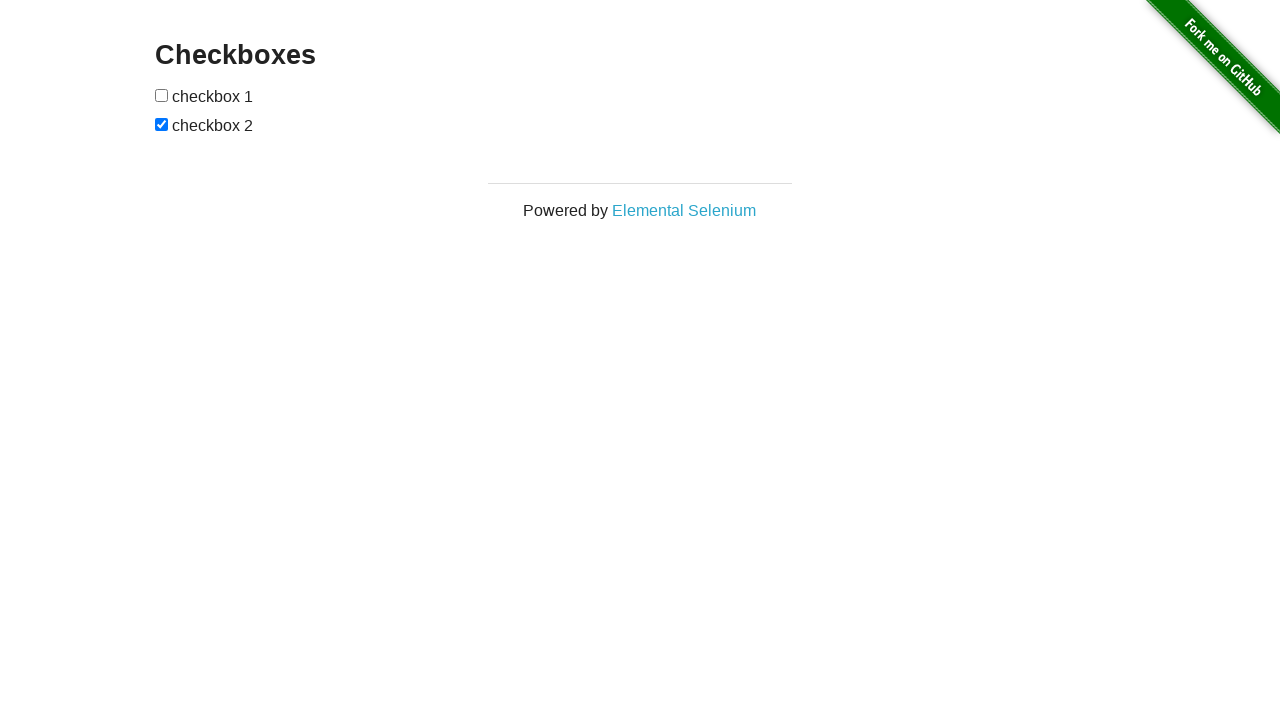

First checkbox was unchecked, clicked to select it at (162, 95) on input[type='checkbox'] >> nth=0
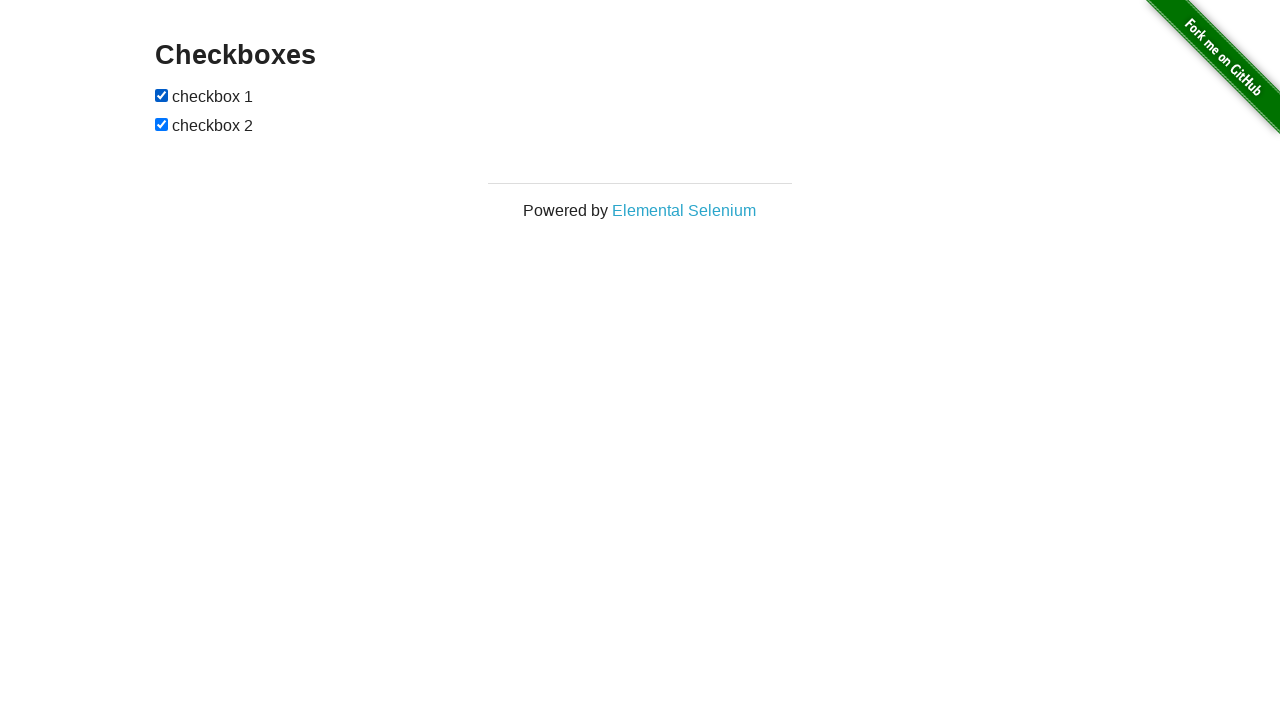

Second checkbox was already checked
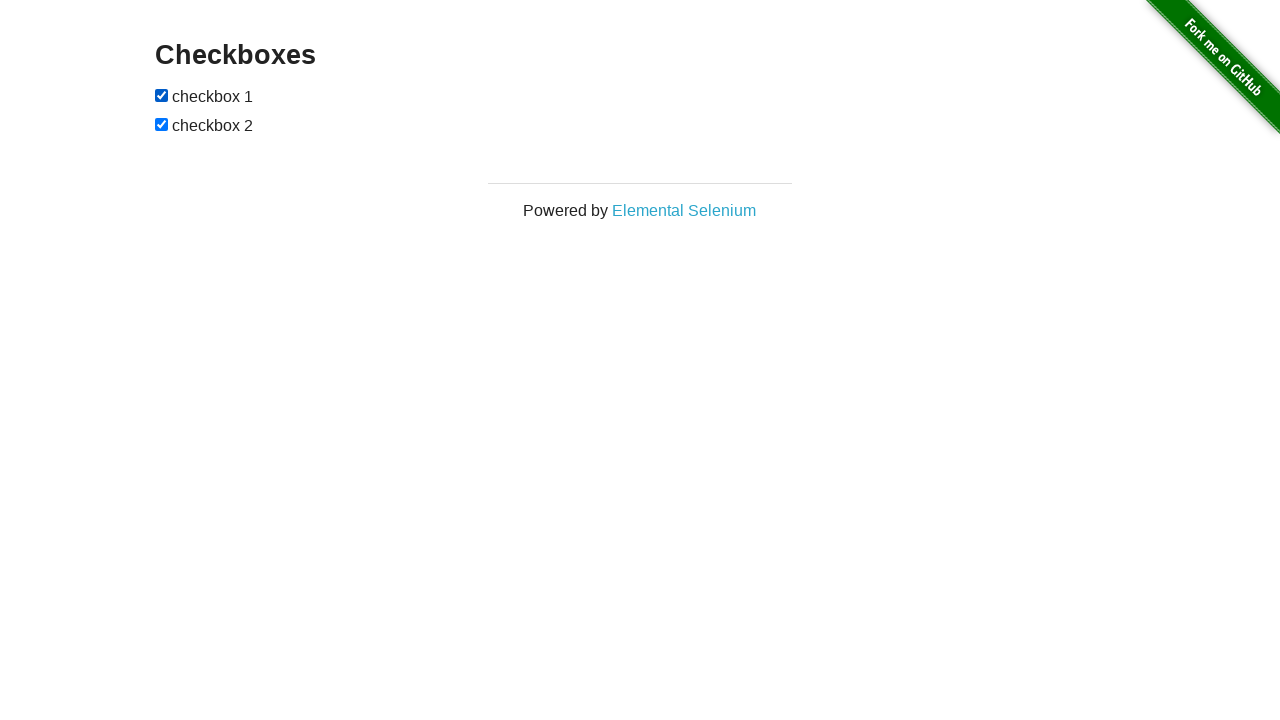

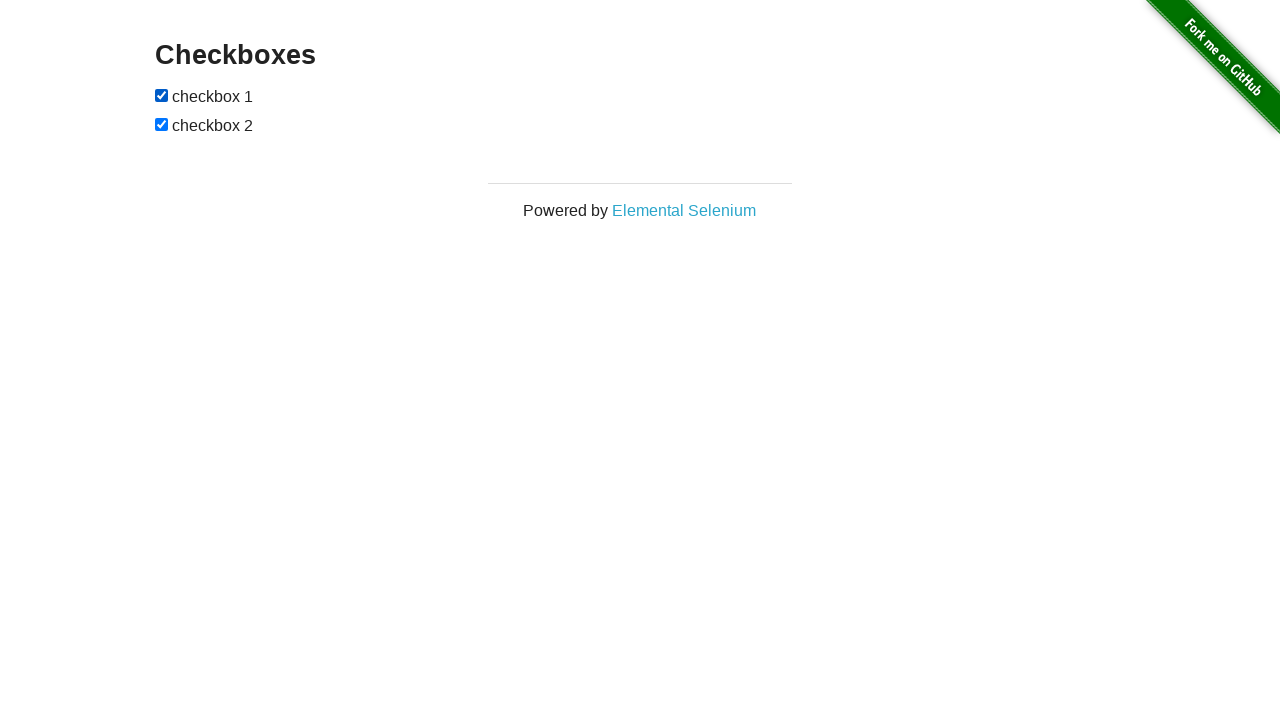